Tests the speed increase button on the Elevator Saga game by clicking it 10 times and verifying the speed indicator updates according to a Fibonacci-like sequence (capped at 55x).

Starting URL: http://play.elevatorsaga.com/

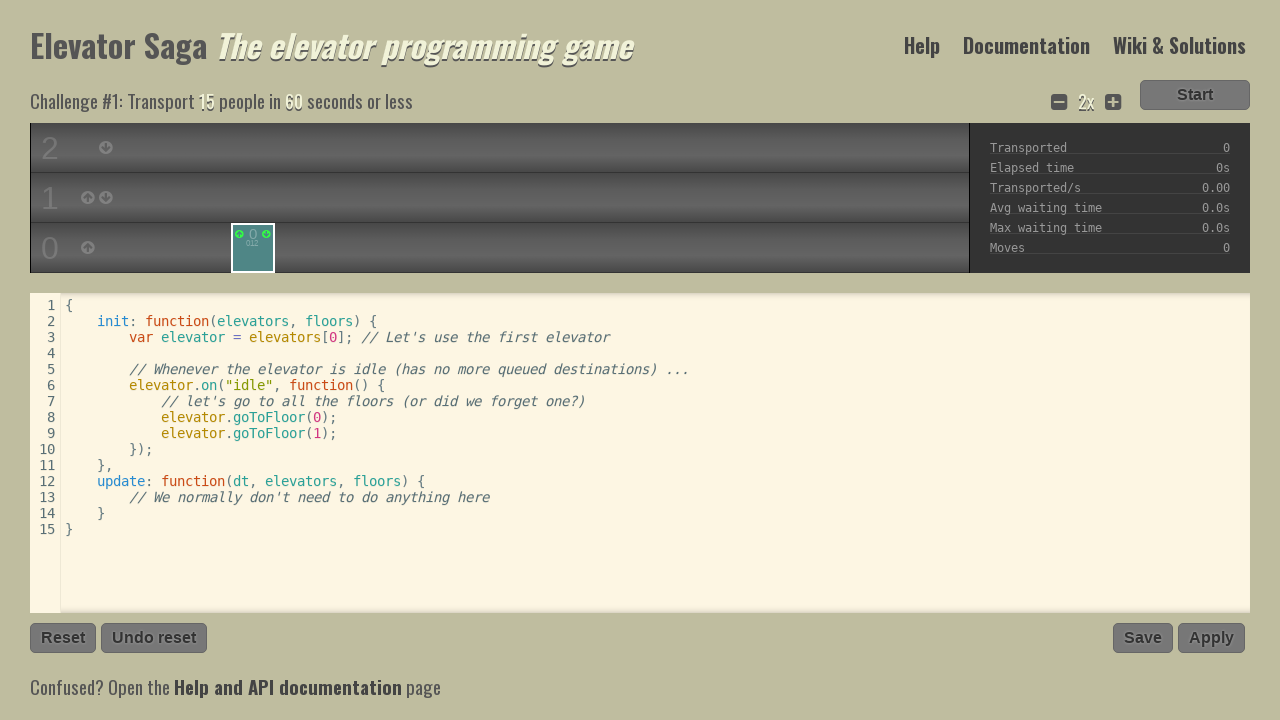

Waited for speed indicator to show 2x
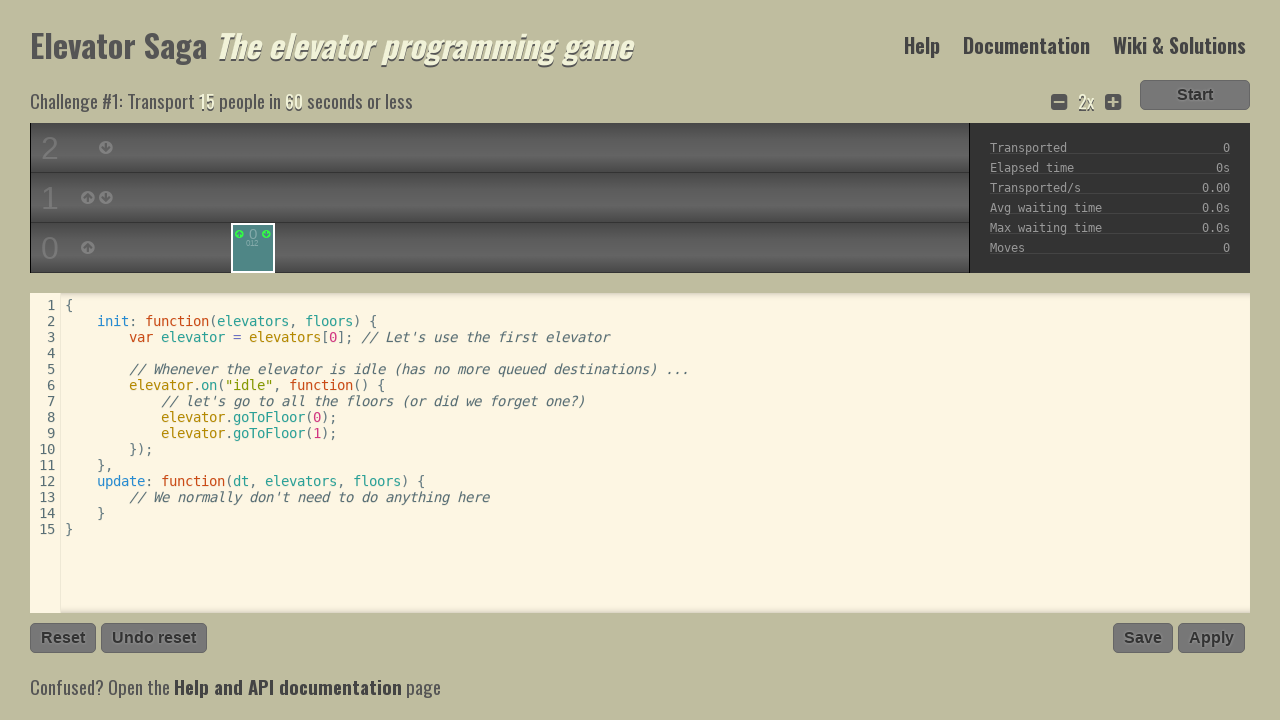

Clicked speed increase button (iteration 1/10) at (1113, 103) on .timescale_increase
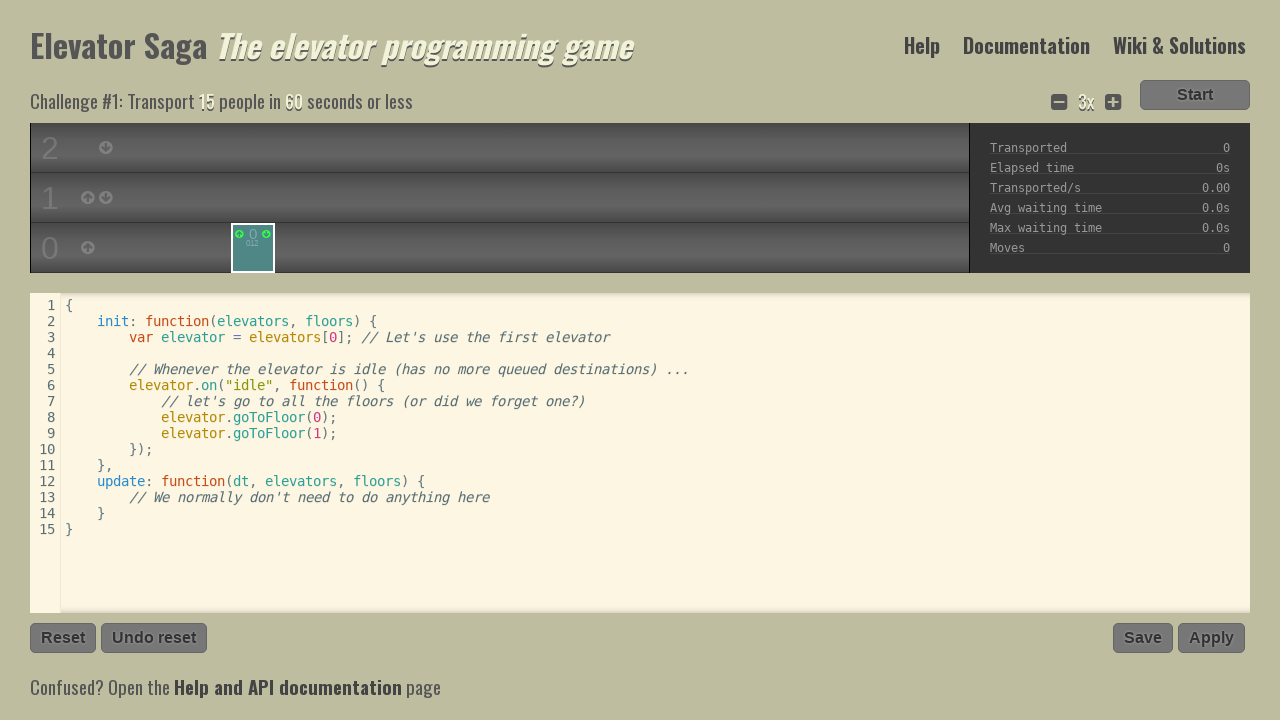

Page loaded after speed increase
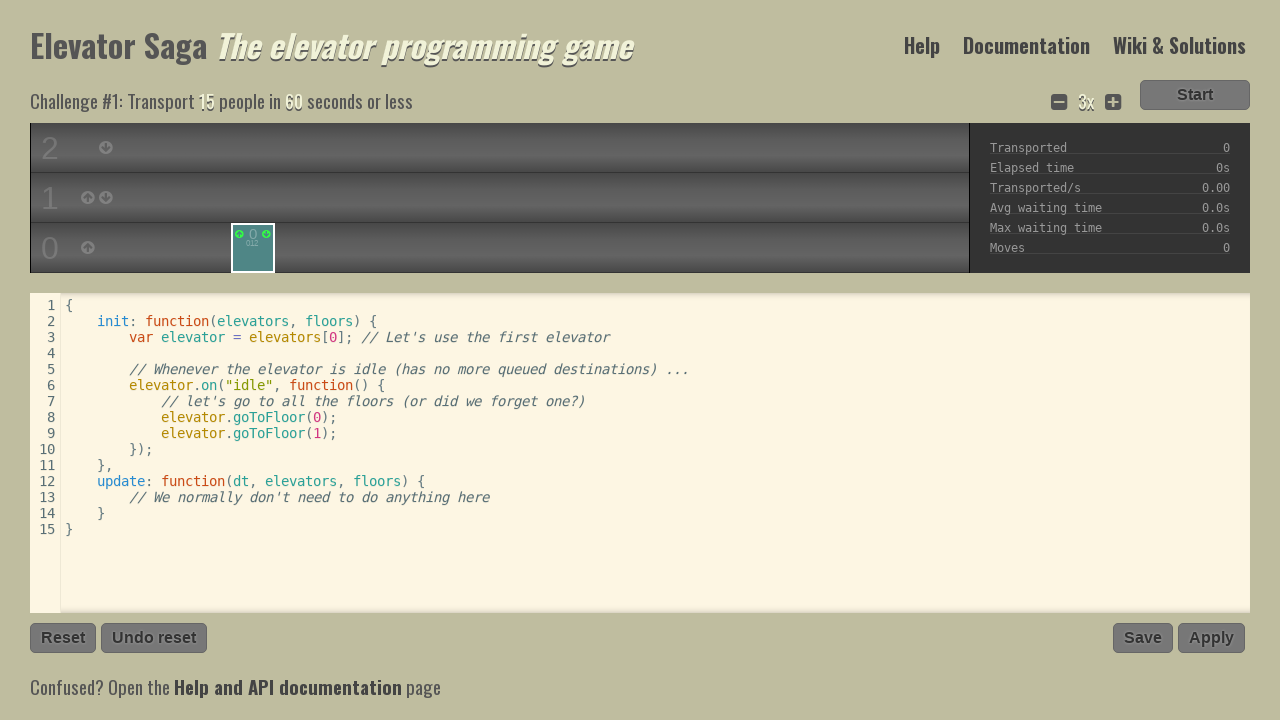

Waited for speed indicator to show 3x
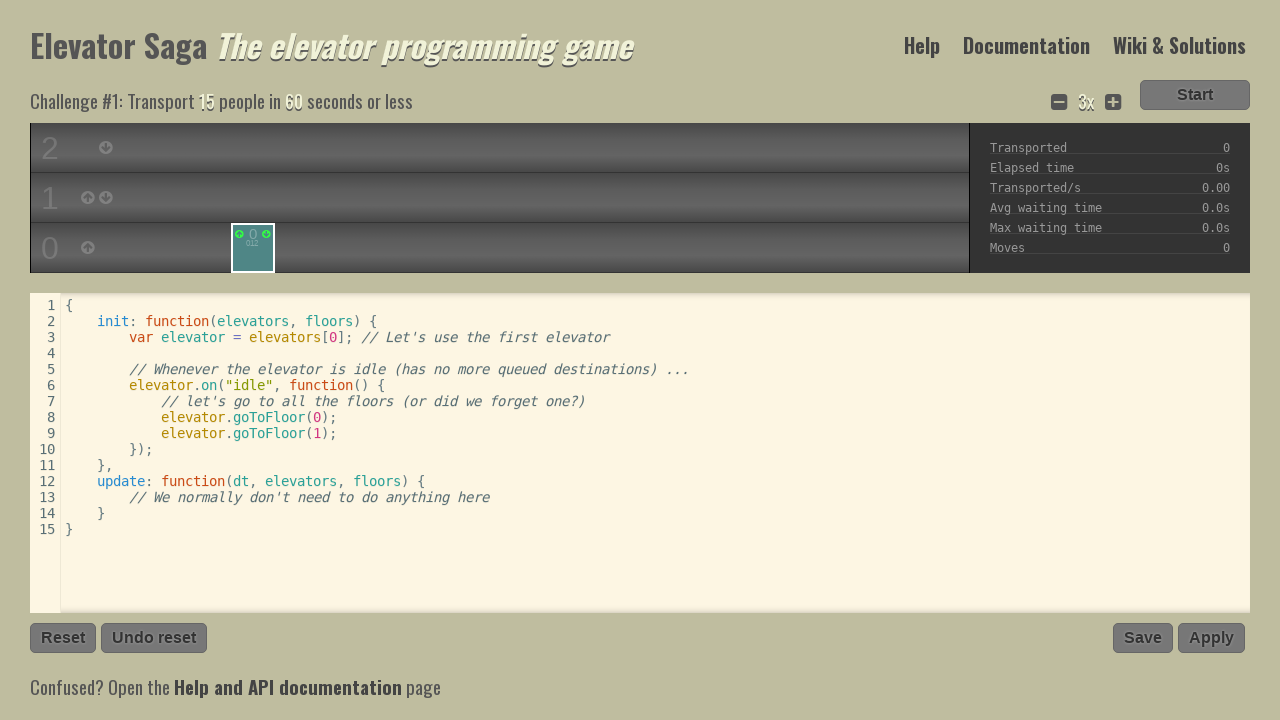

Clicked speed increase button (iteration 2/10) at (1113, 103) on .timescale_increase
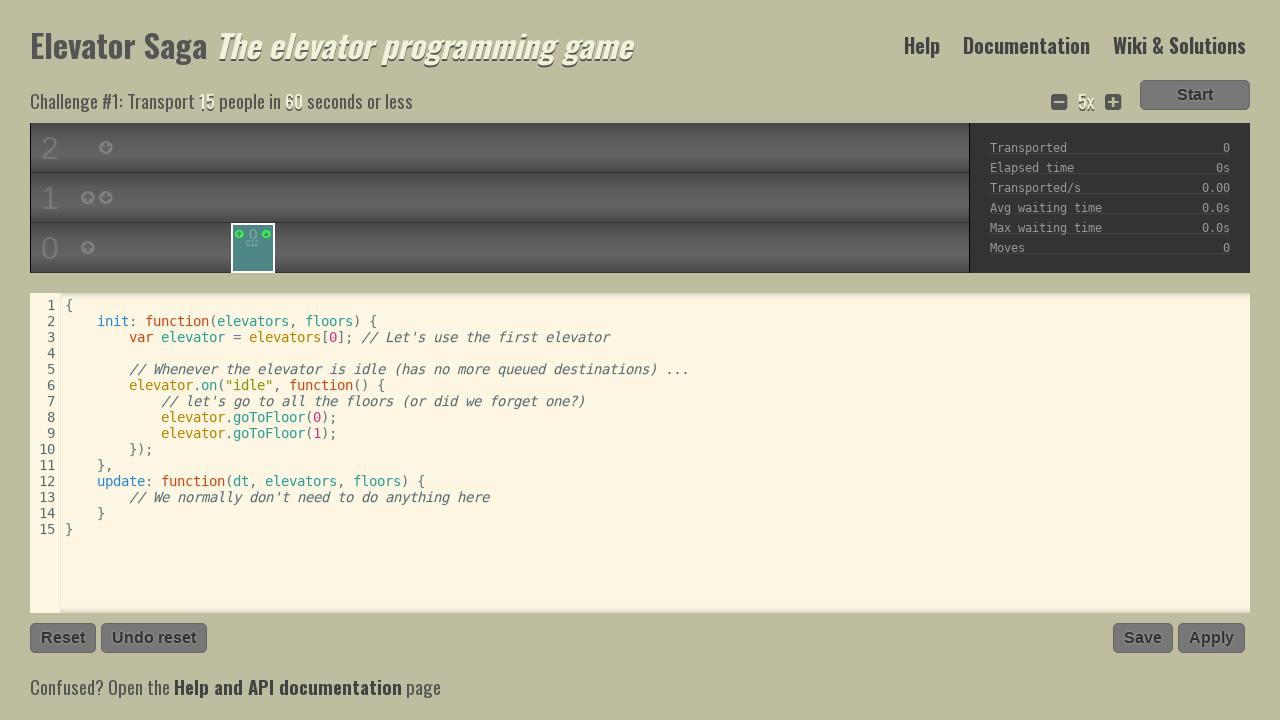

Page loaded after speed increase
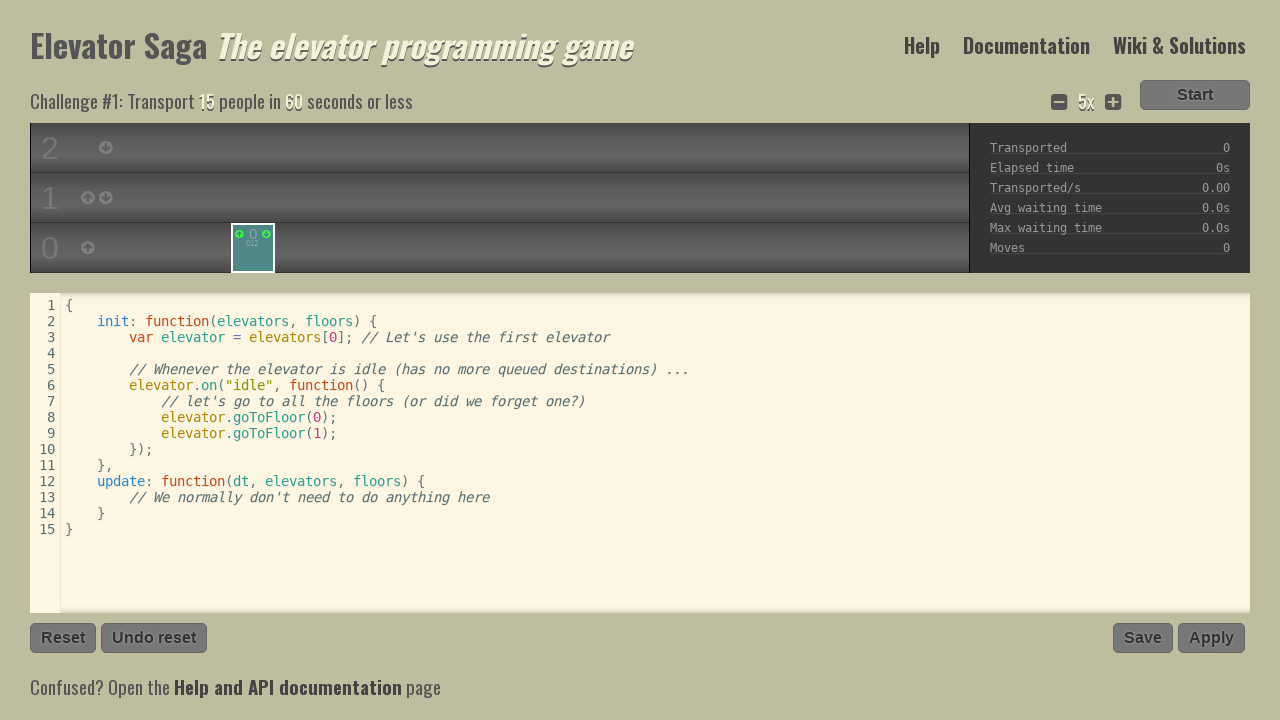

Waited for speed indicator to show 5x
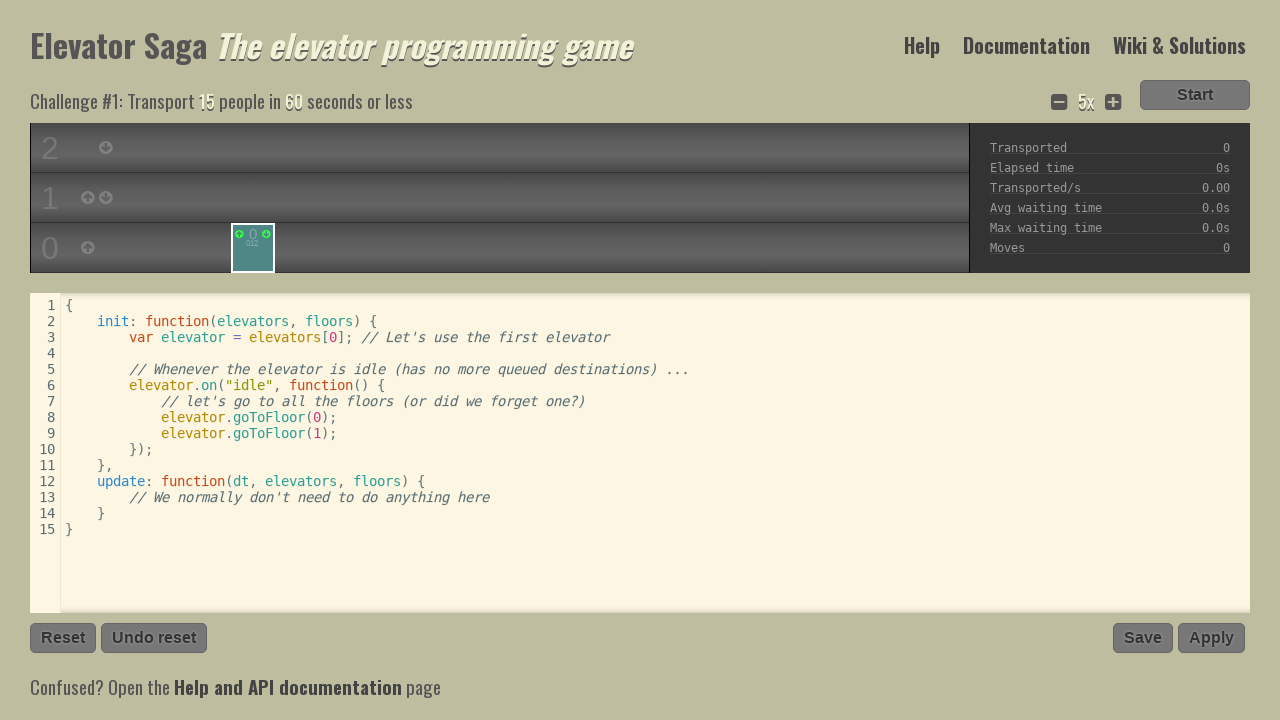

Clicked speed increase button (iteration 3/10) at (1113, 103) on .timescale_increase
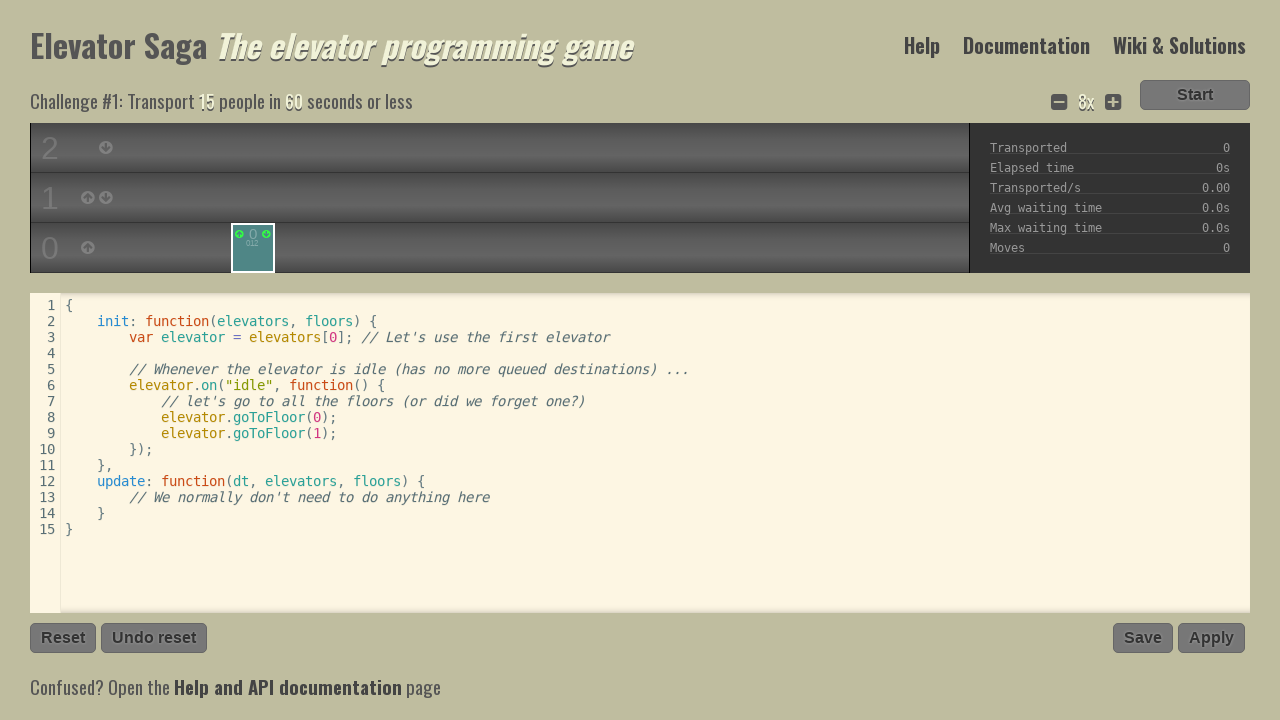

Page loaded after speed increase
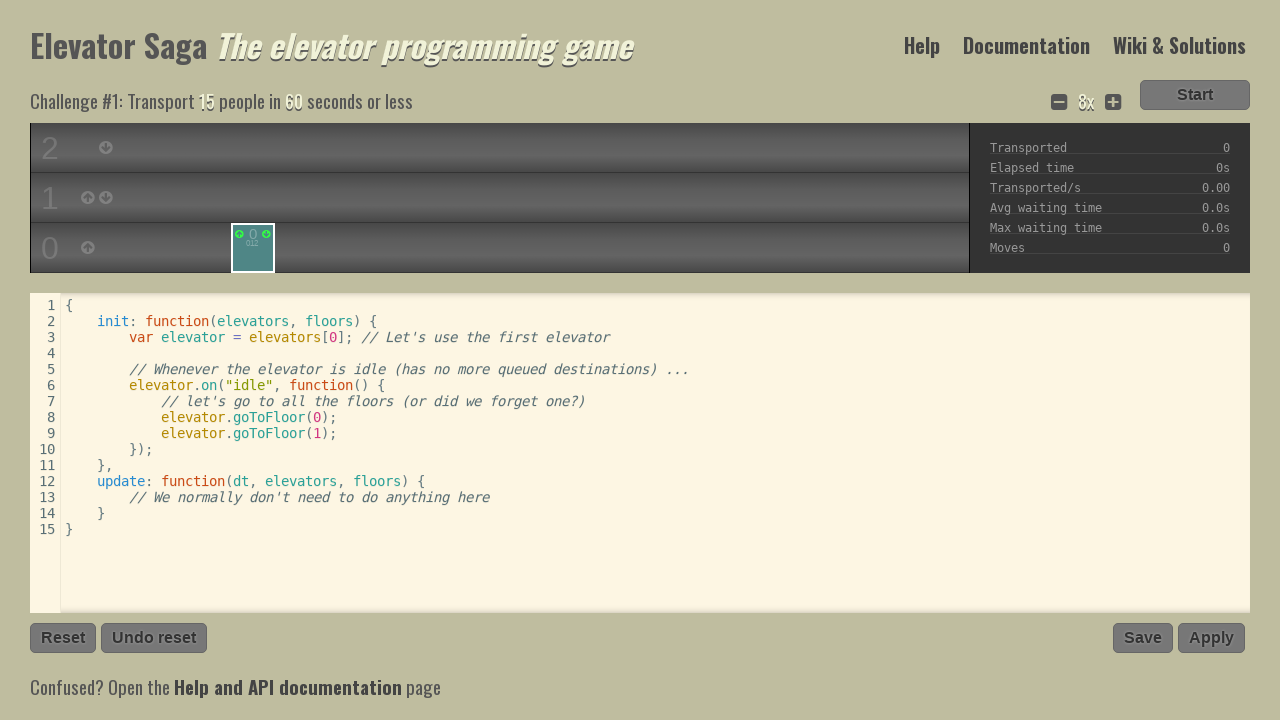

Waited for speed indicator to show 8x
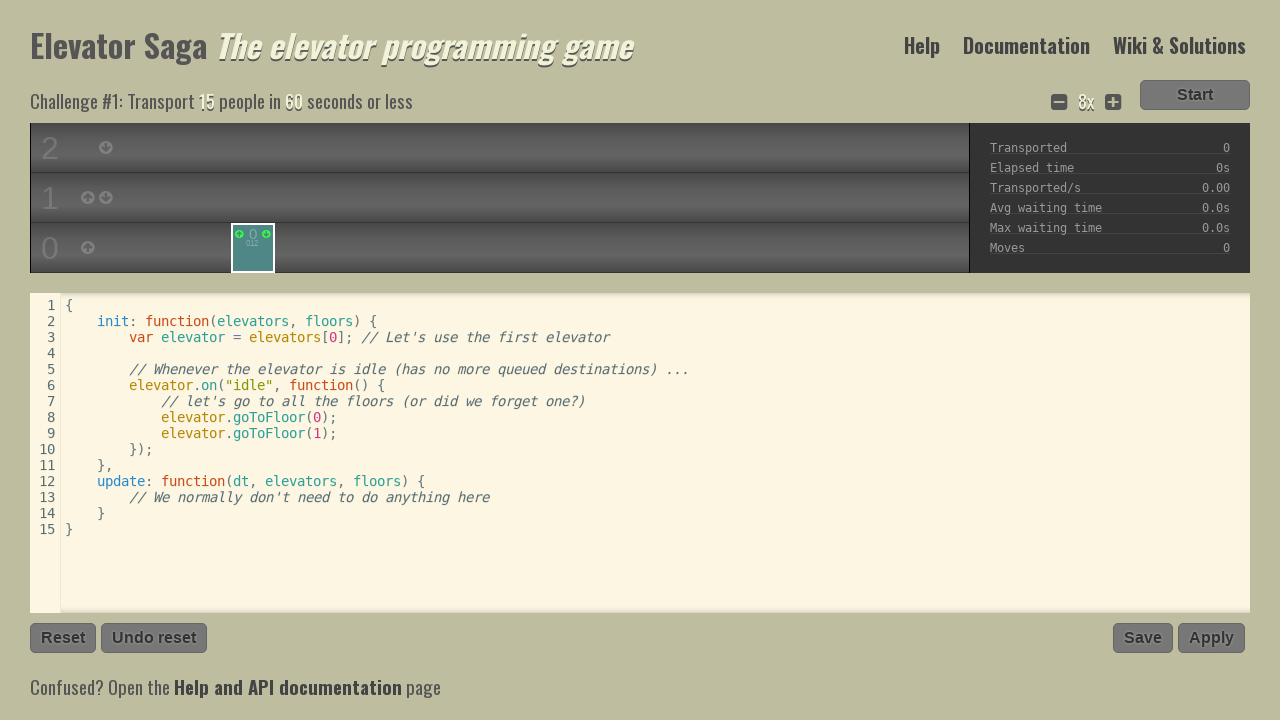

Clicked speed increase button (iteration 4/10) at (1113, 103) on .timescale_increase
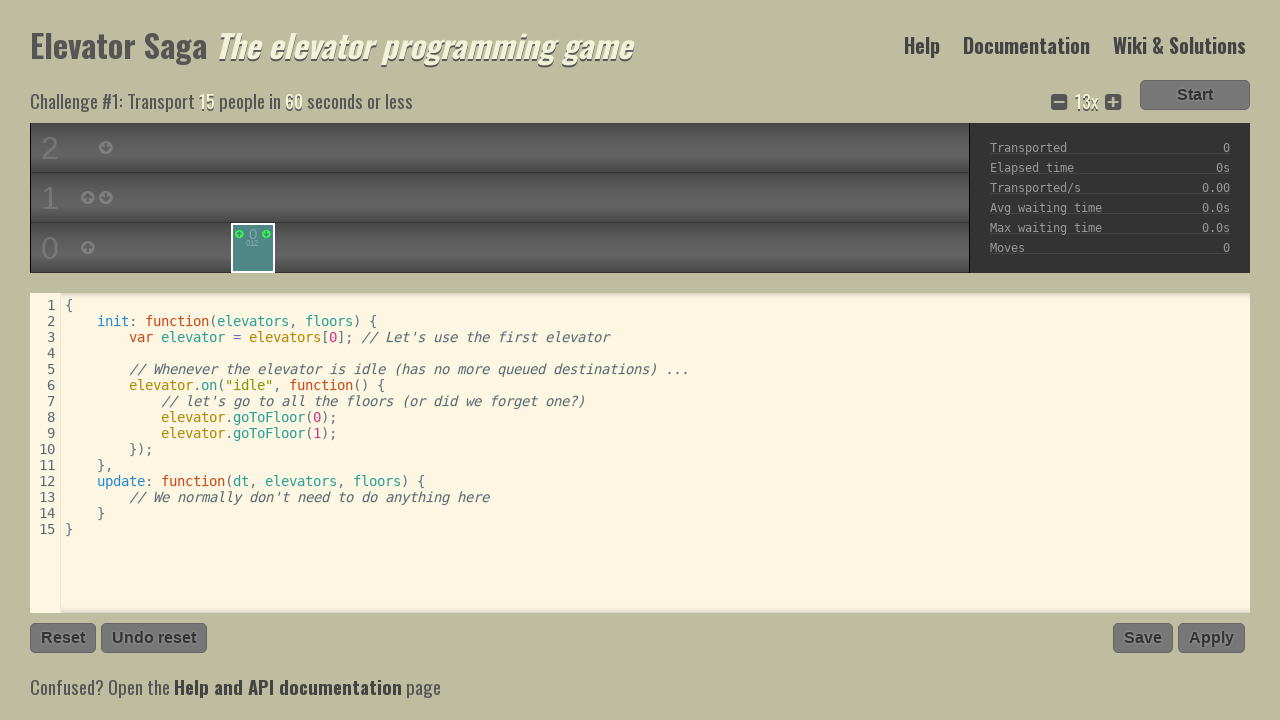

Page loaded after speed increase
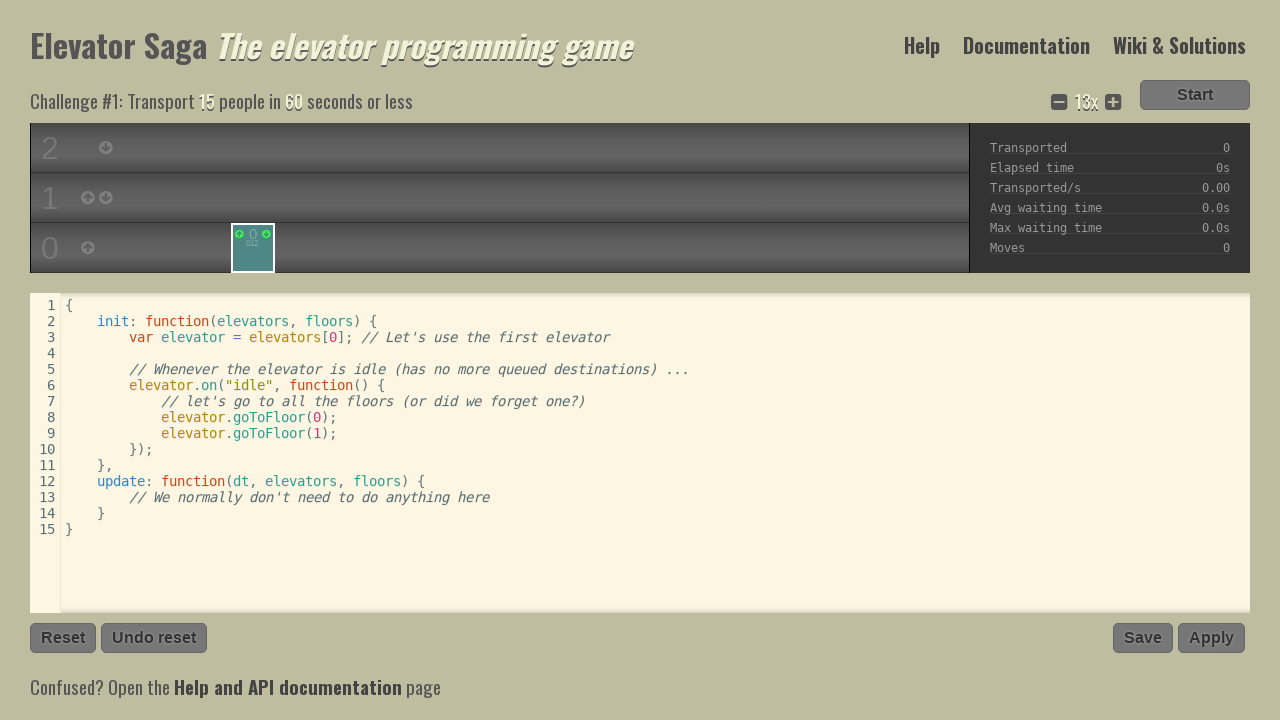

Waited for speed indicator to show 13x
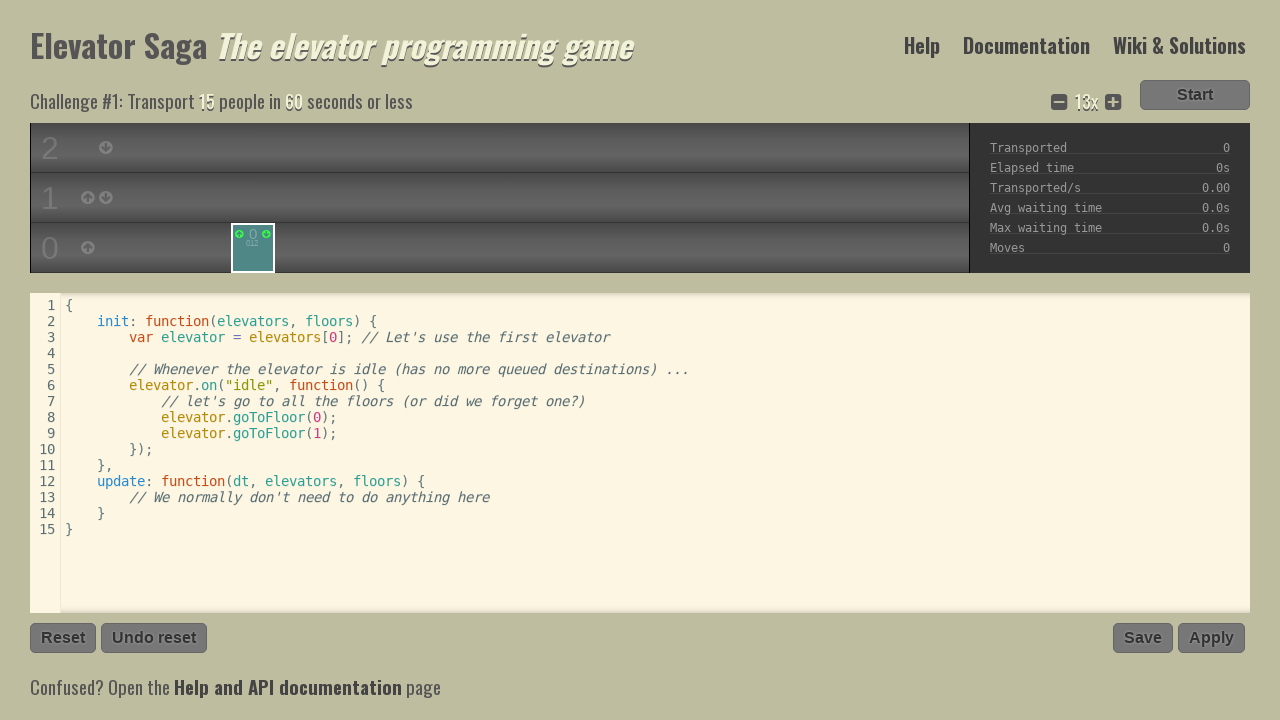

Clicked speed increase button (iteration 5/10) at (1113, 103) on .timescale_increase
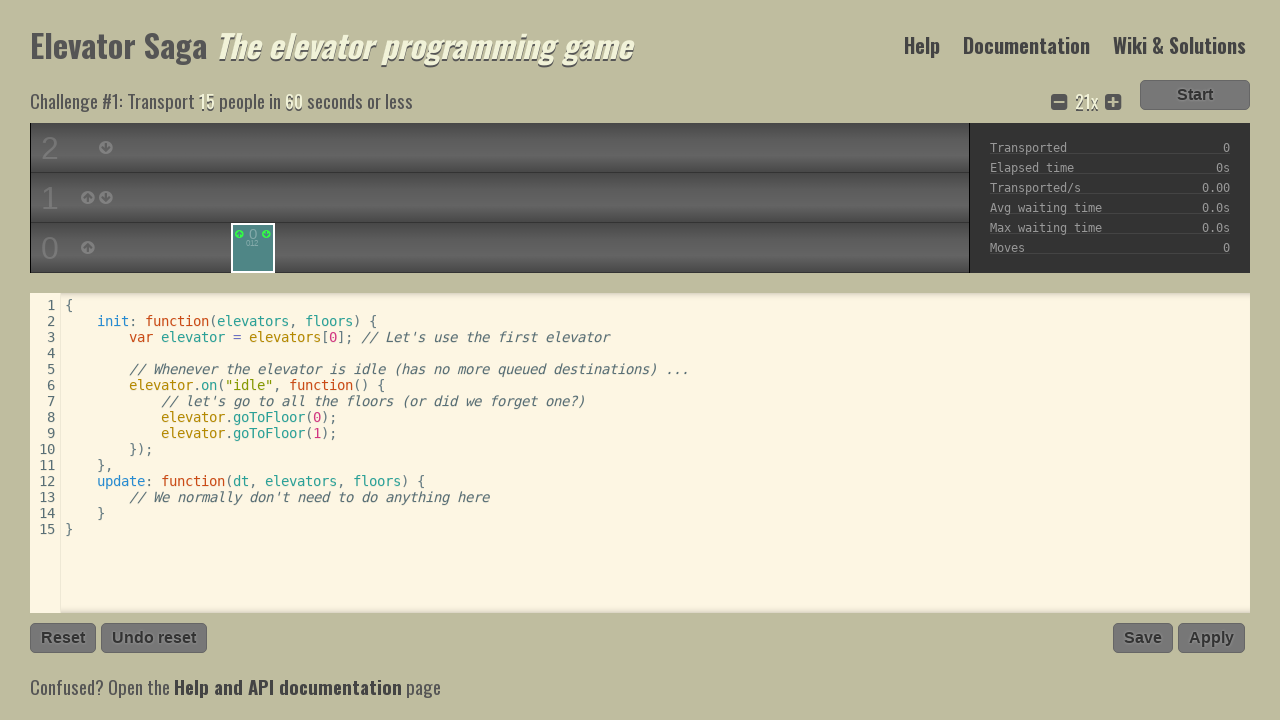

Page loaded after speed increase
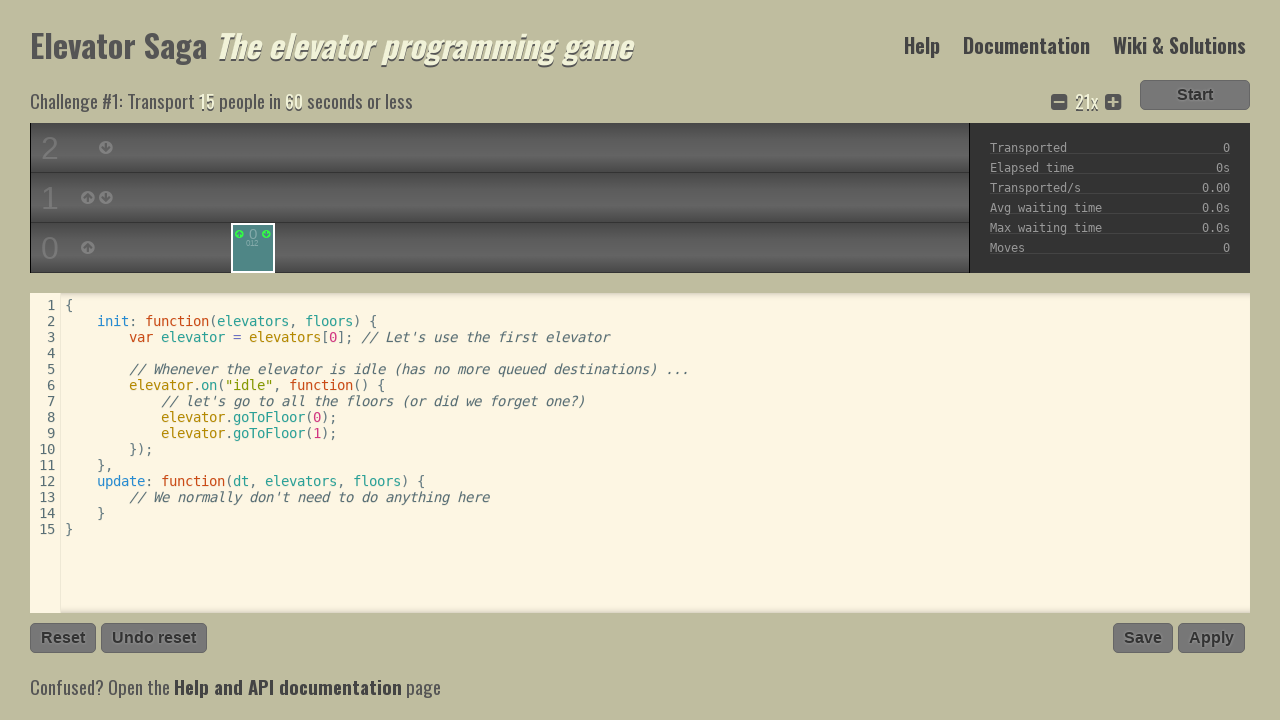

Waited for speed indicator to show 21x
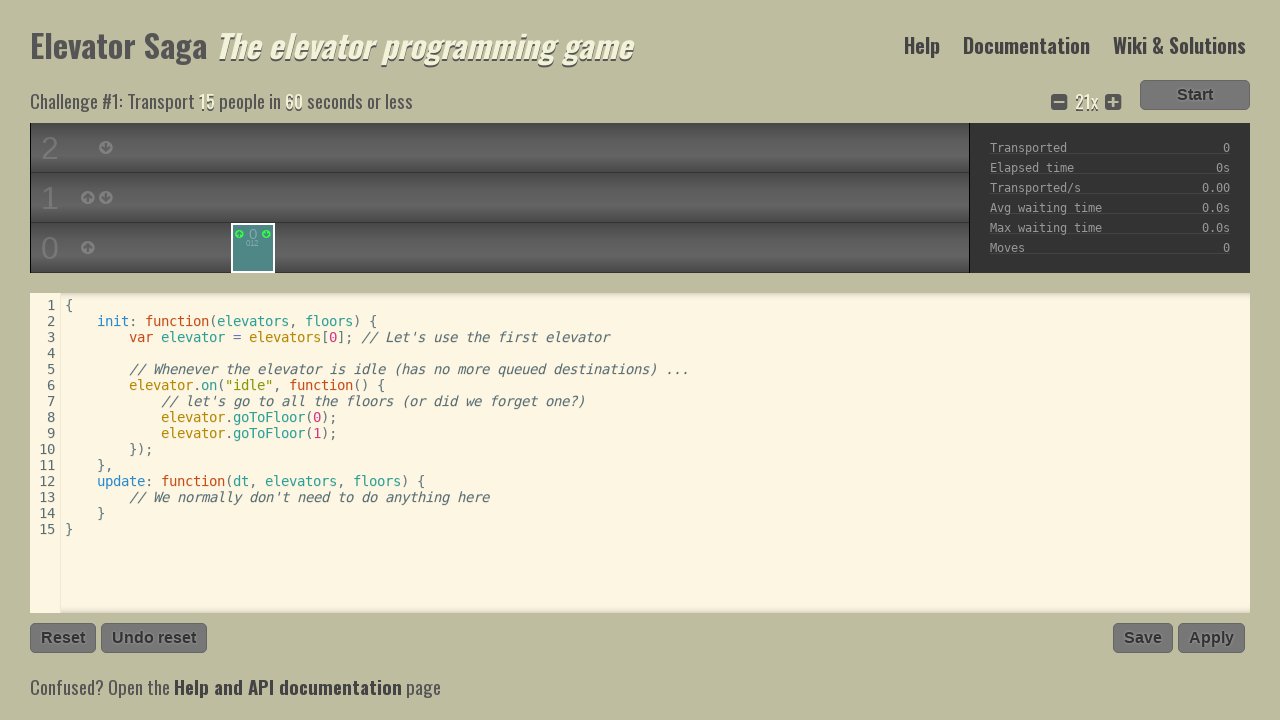

Clicked speed increase button (iteration 6/10) at (1113, 103) on .timescale_increase
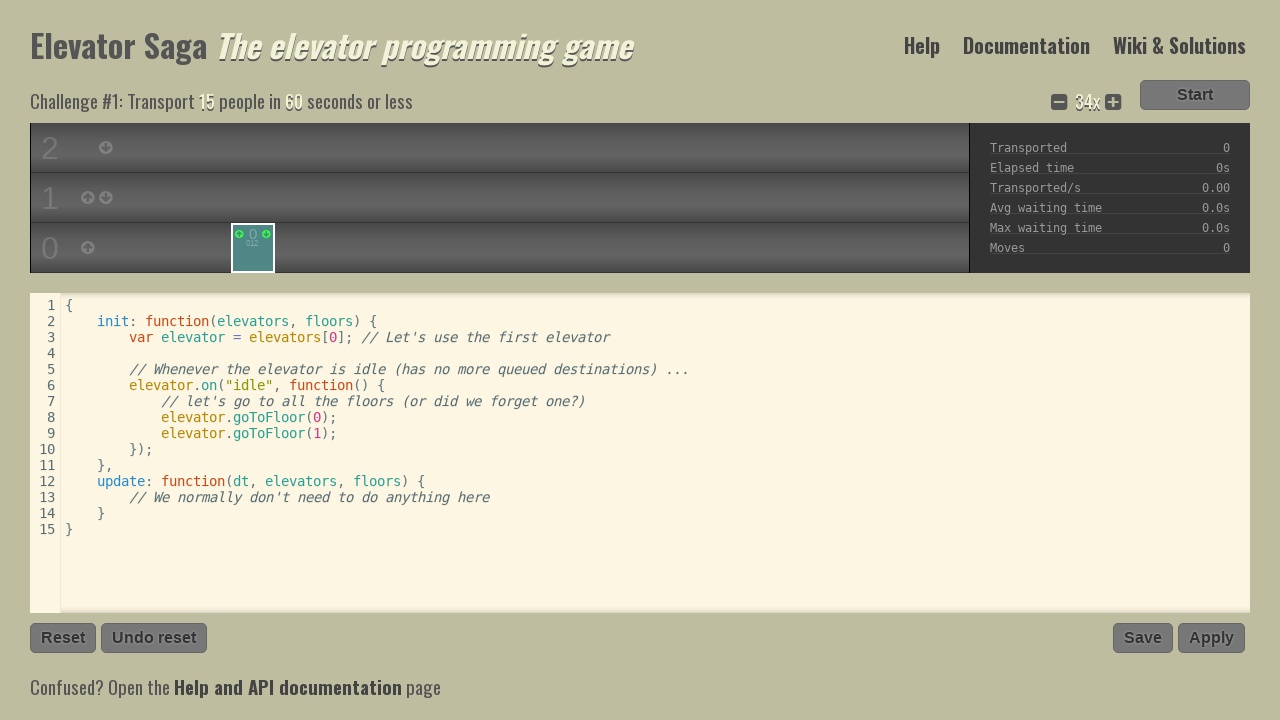

Page loaded after speed increase
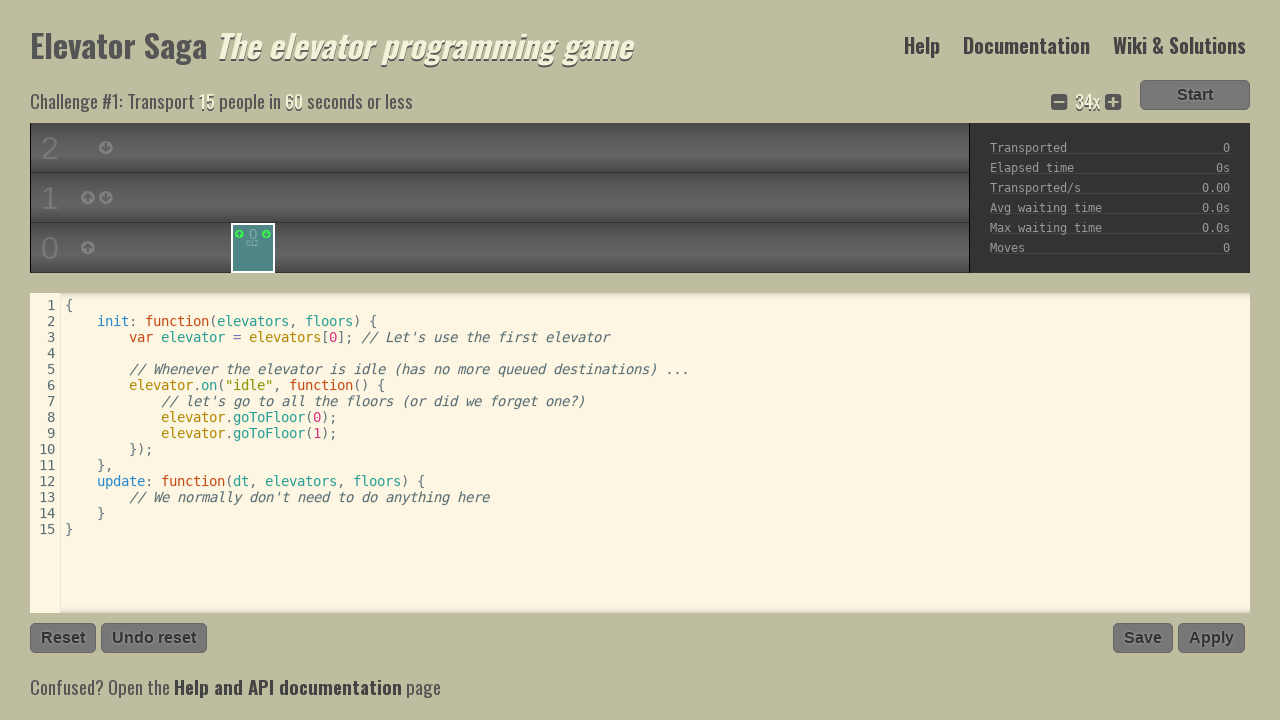

Waited for speed indicator to show 34x
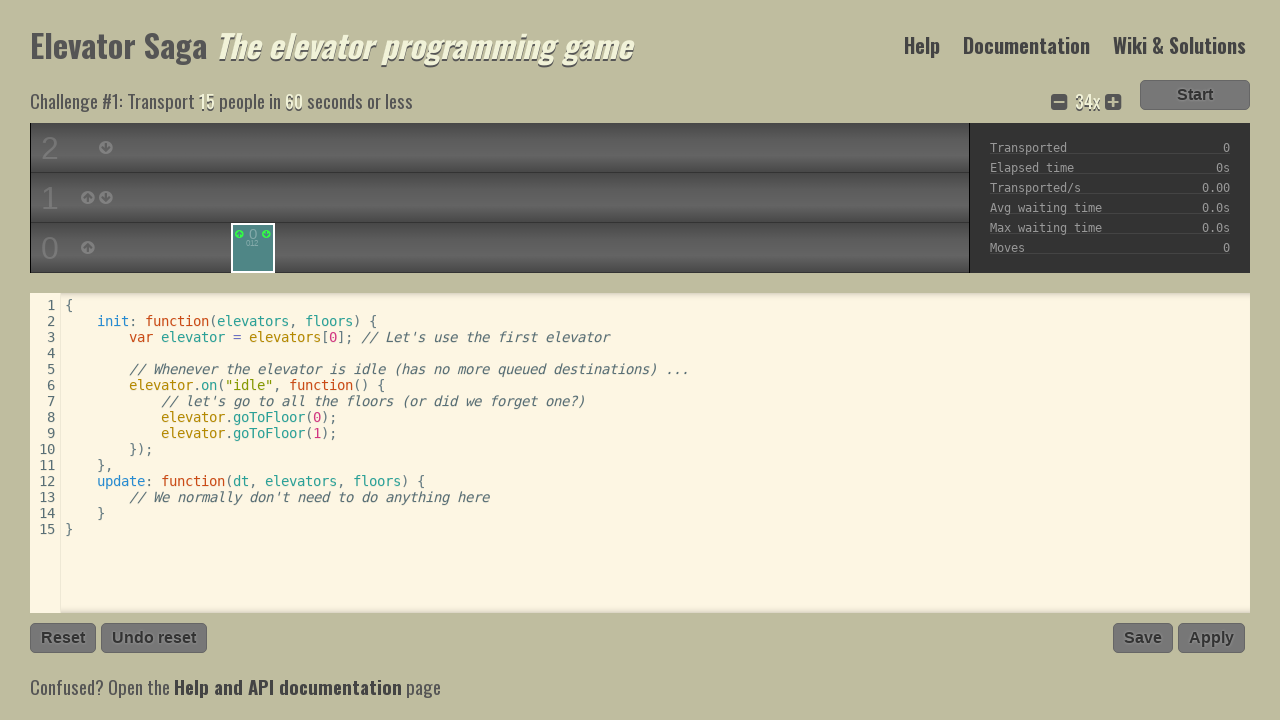

Clicked speed increase button (iteration 7/10) at (1113, 103) on .timescale_increase
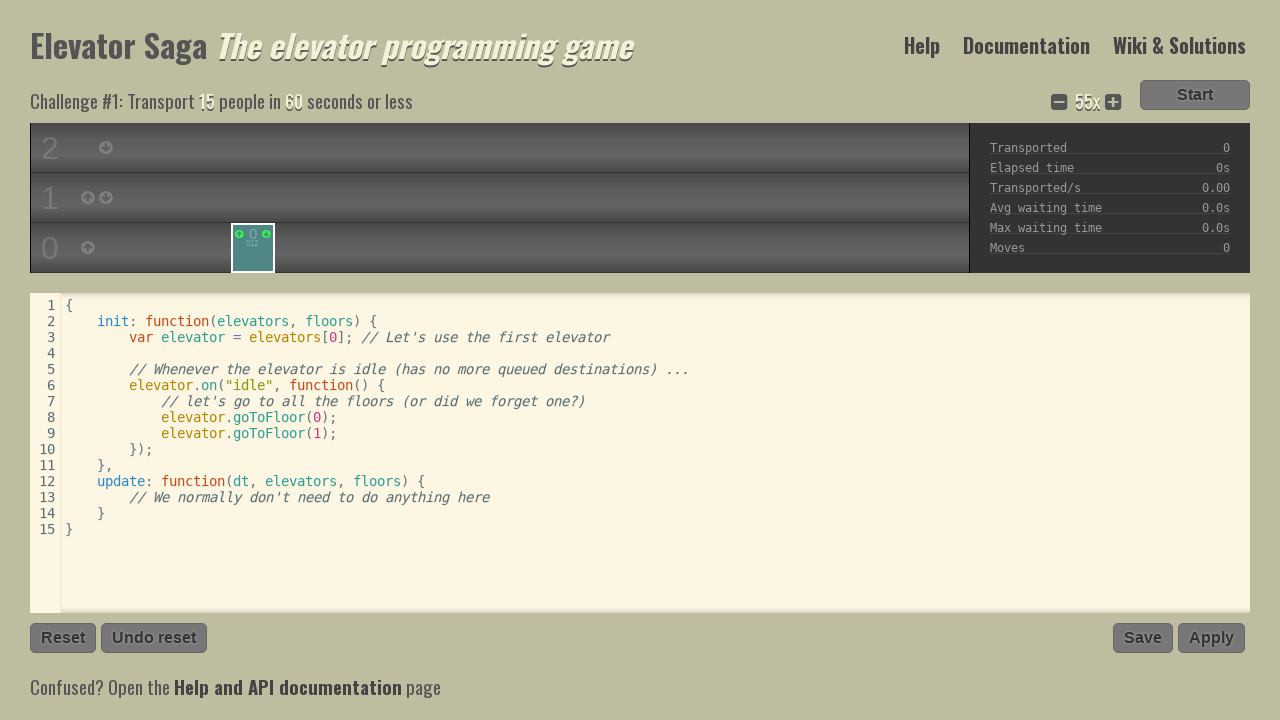

Page loaded after speed increase
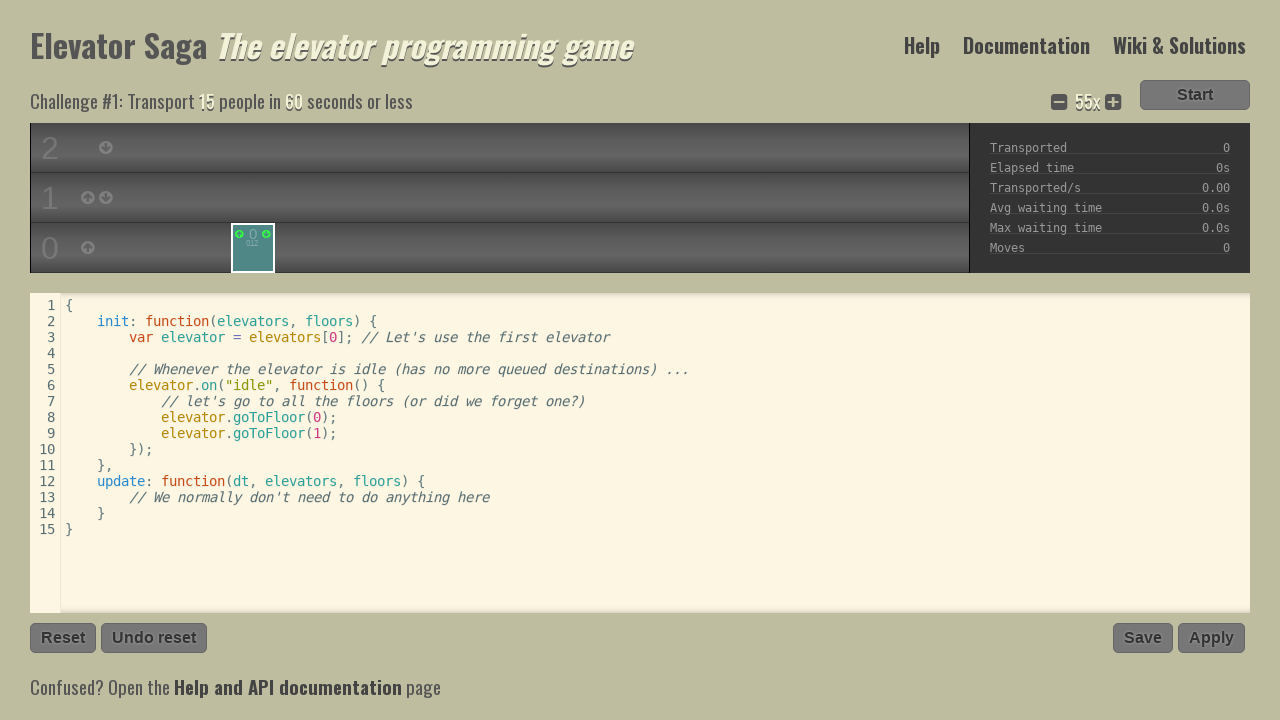

Waited for speed indicator to show 55x
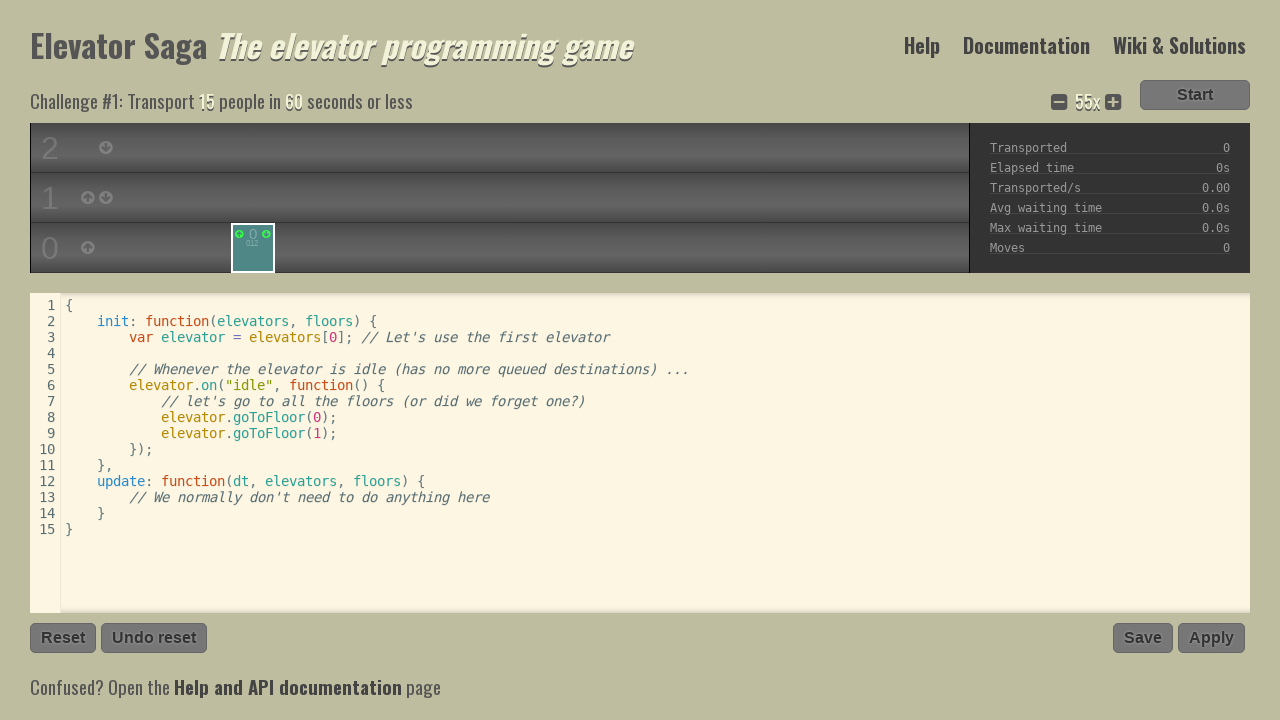

Clicked speed increase button (iteration 8/10) at (1113, 103) on .timescale_increase
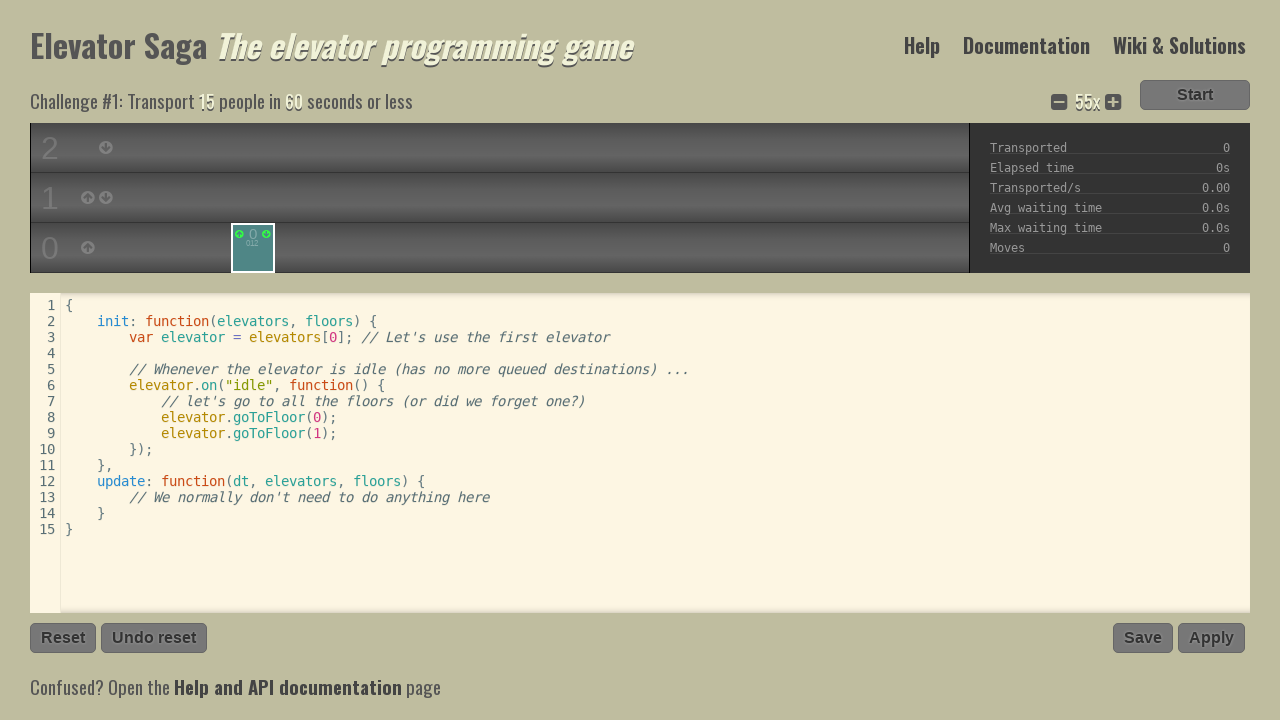

Page loaded after speed increase
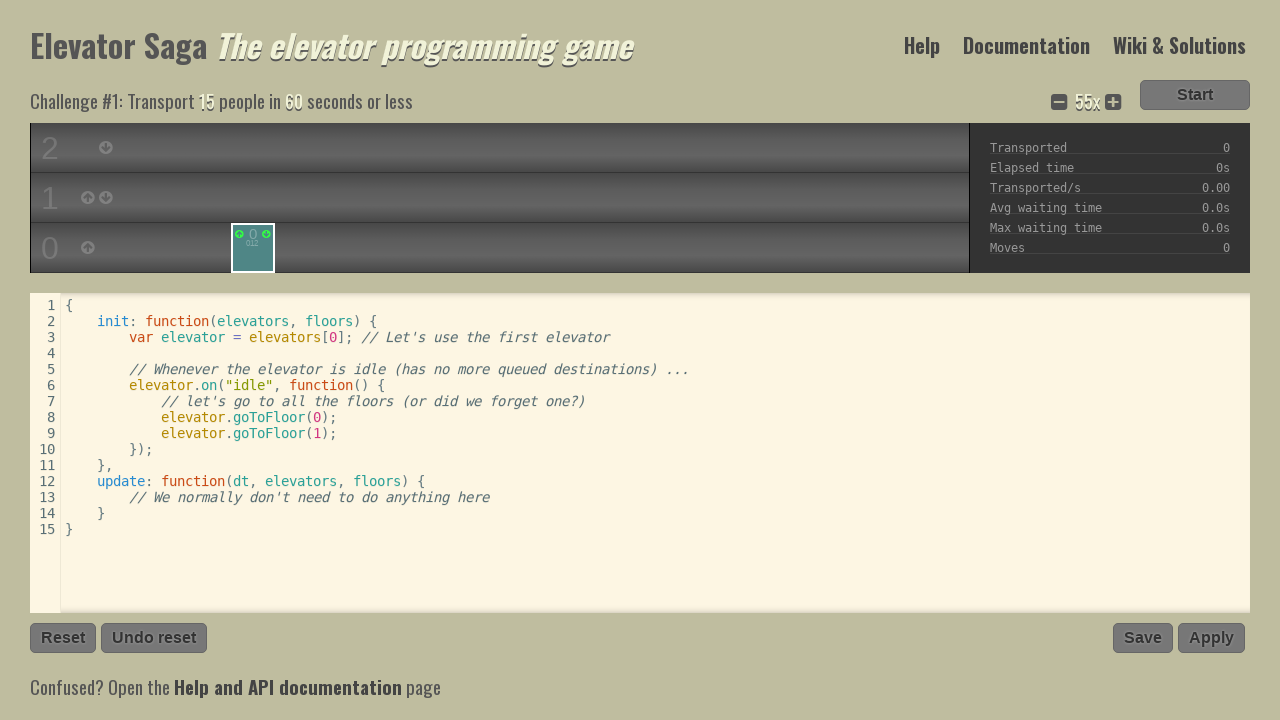

Waited for speed indicator to show 55x
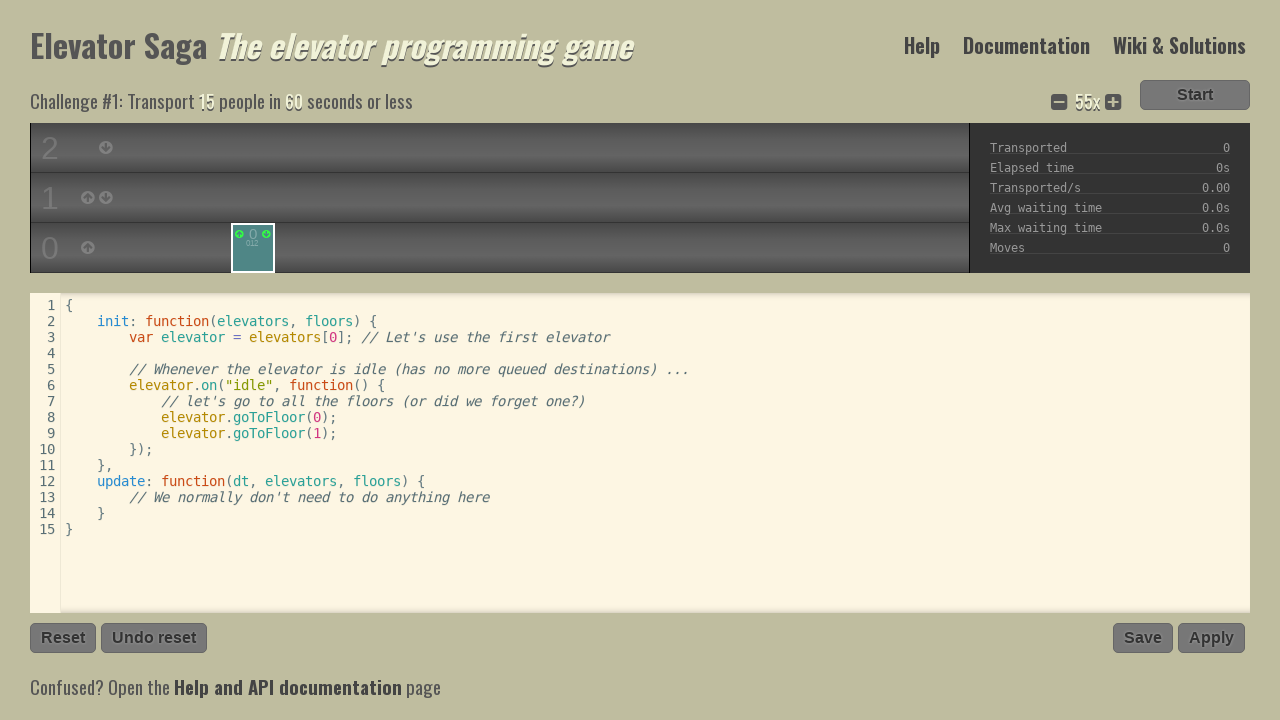

Clicked speed increase button (iteration 9/10) at (1113, 103) on .timescale_increase
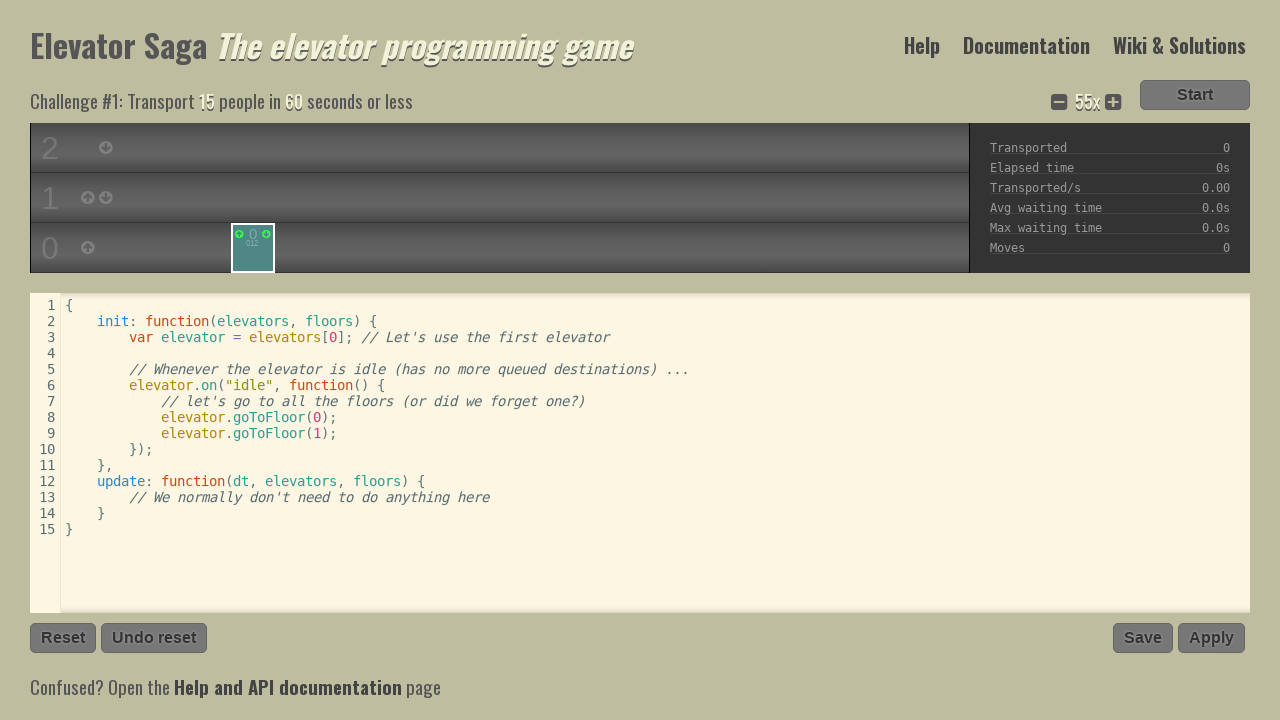

Page loaded after speed increase
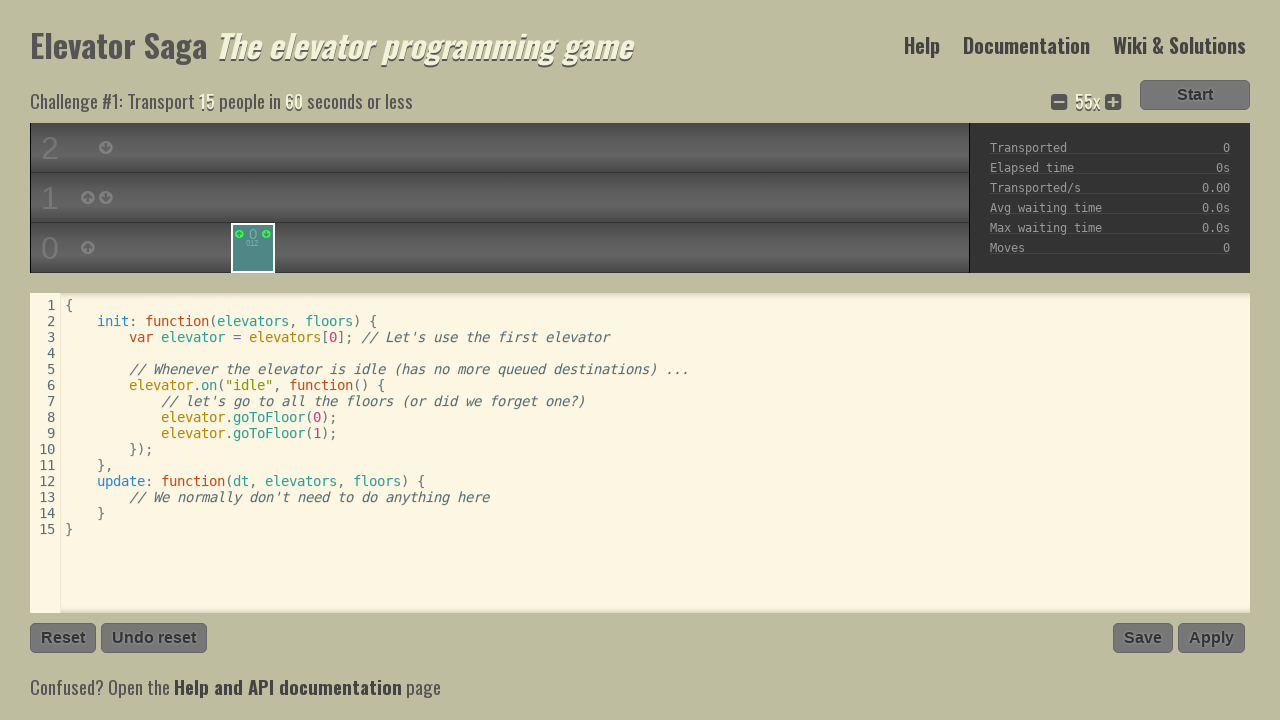

Waited for speed indicator to show 55x
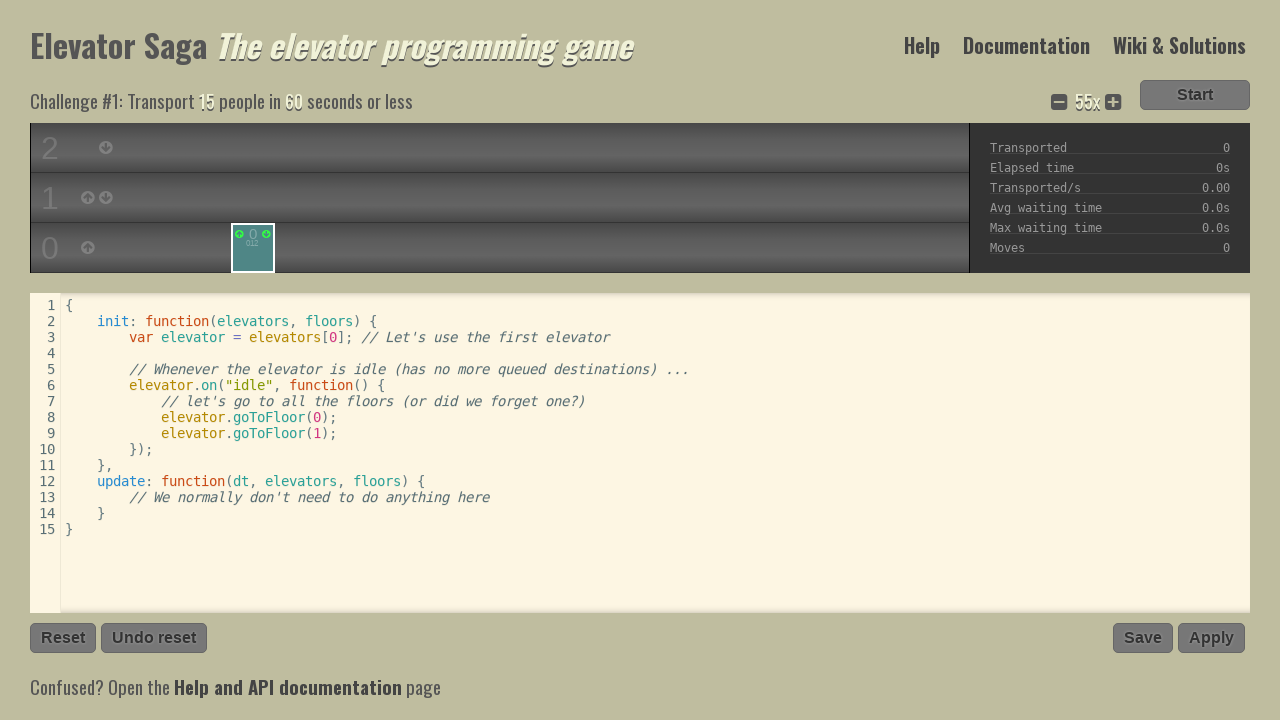

Clicked speed increase button (iteration 10/10) at (1113, 103) on .timescale_increase
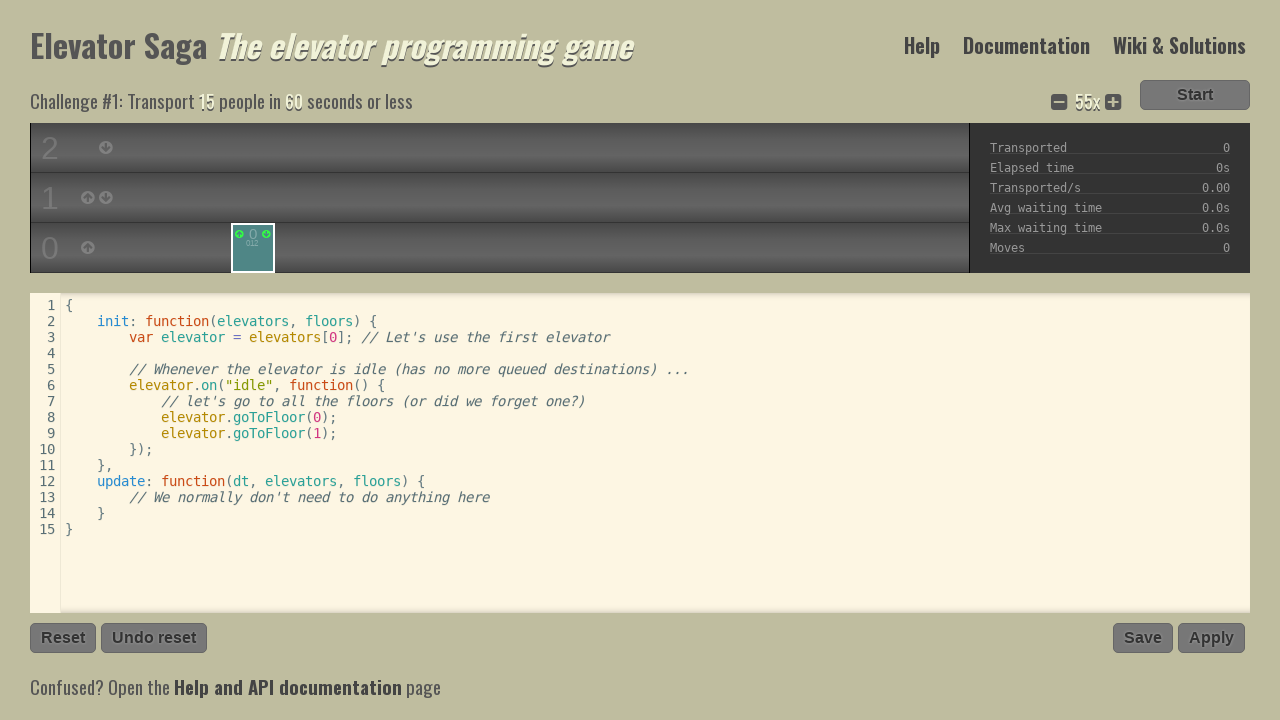

Page loaded after speed increase
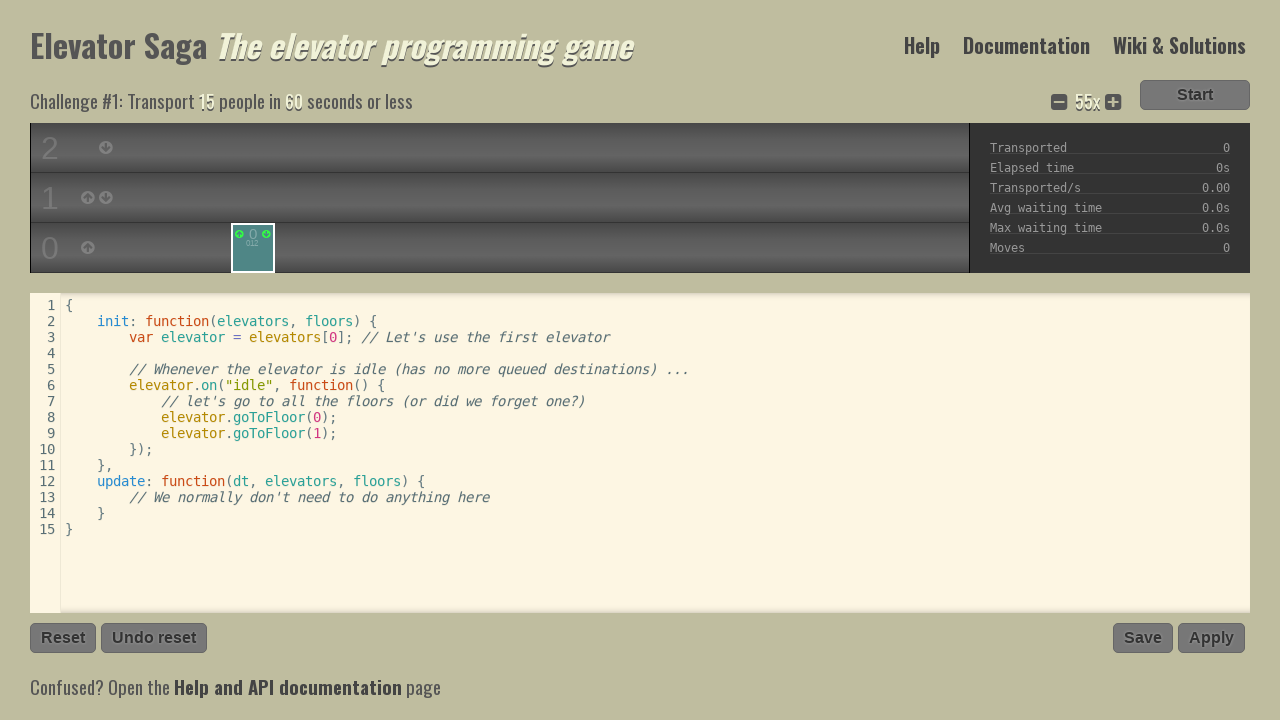

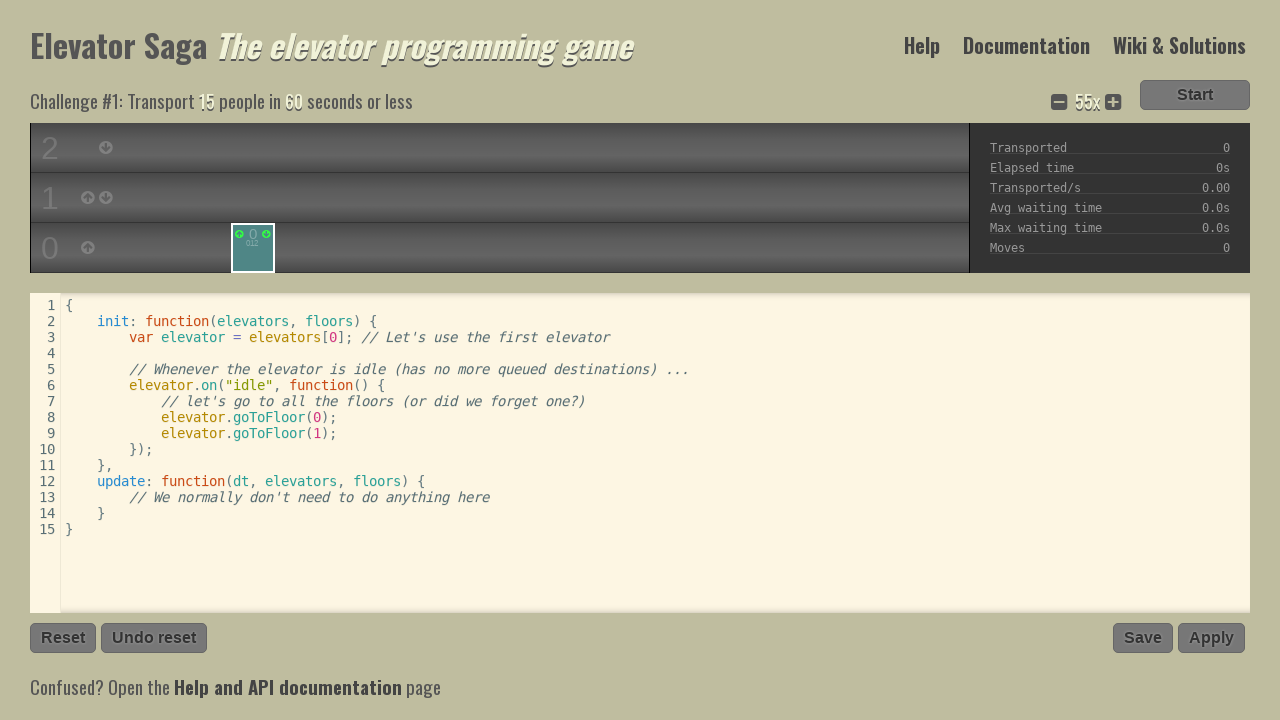